Tests window handling functionality by opening a new window, switching between windows, verifying content in each window, and then closing them

Starting URL: https://the-internet.herokuapp.com/windows

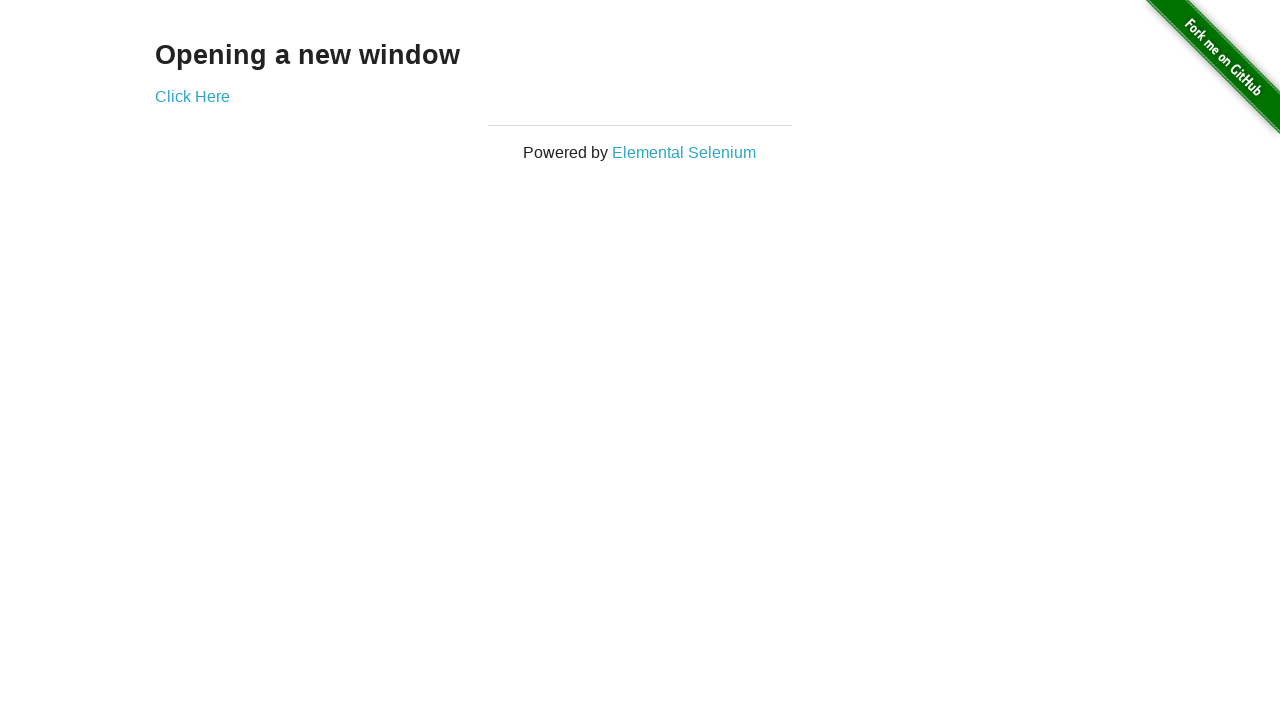

Clicked 'Click Here' link to open a new window at (192, 96) on text=Click Here
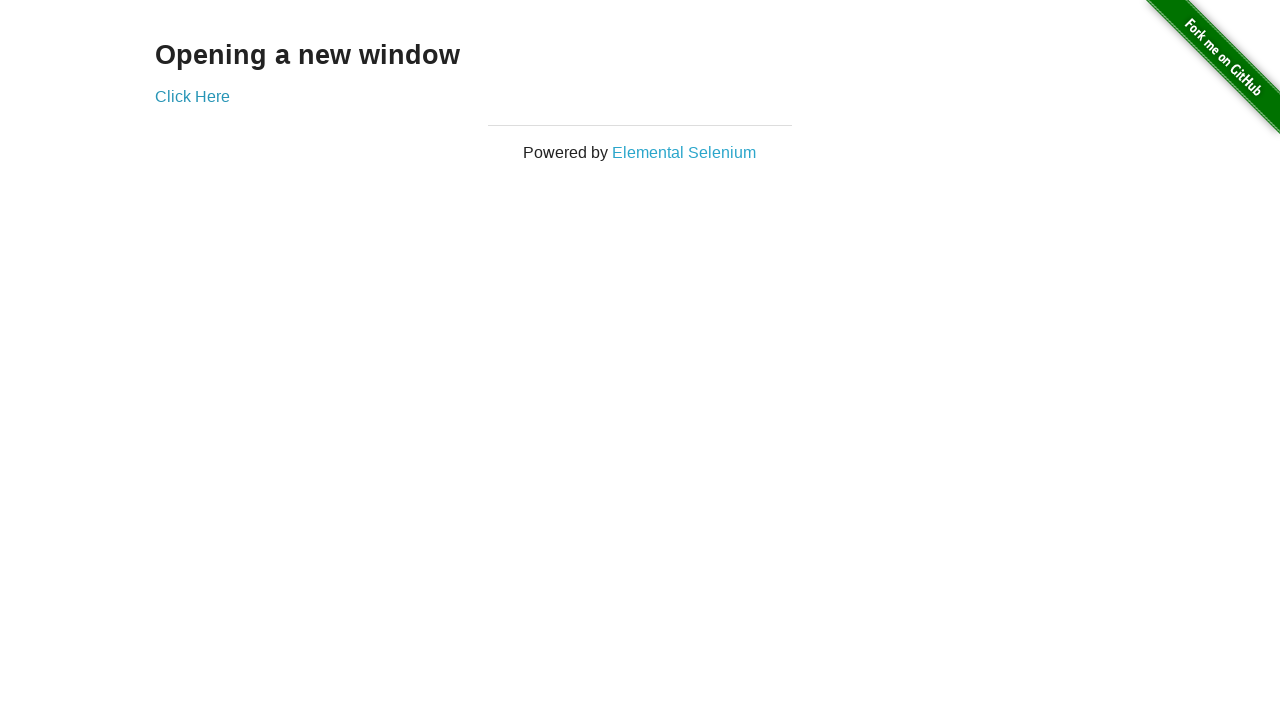

New window opened and captured
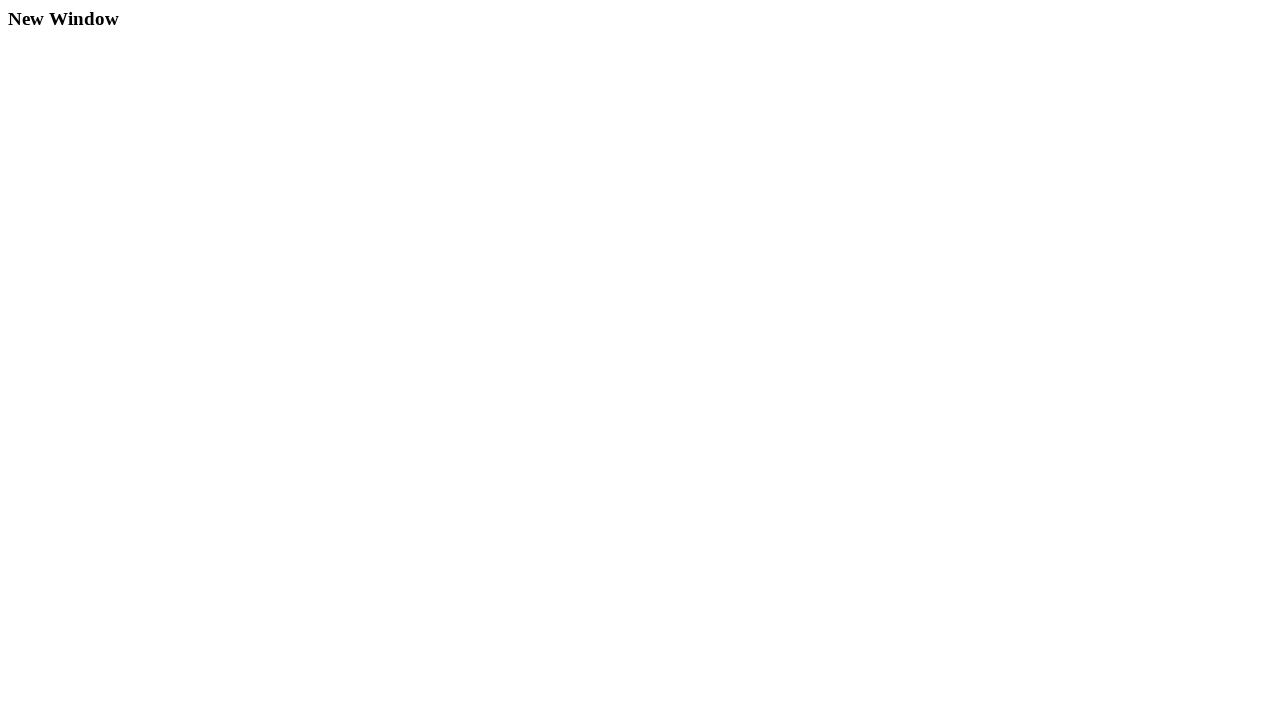

New page loaded completely
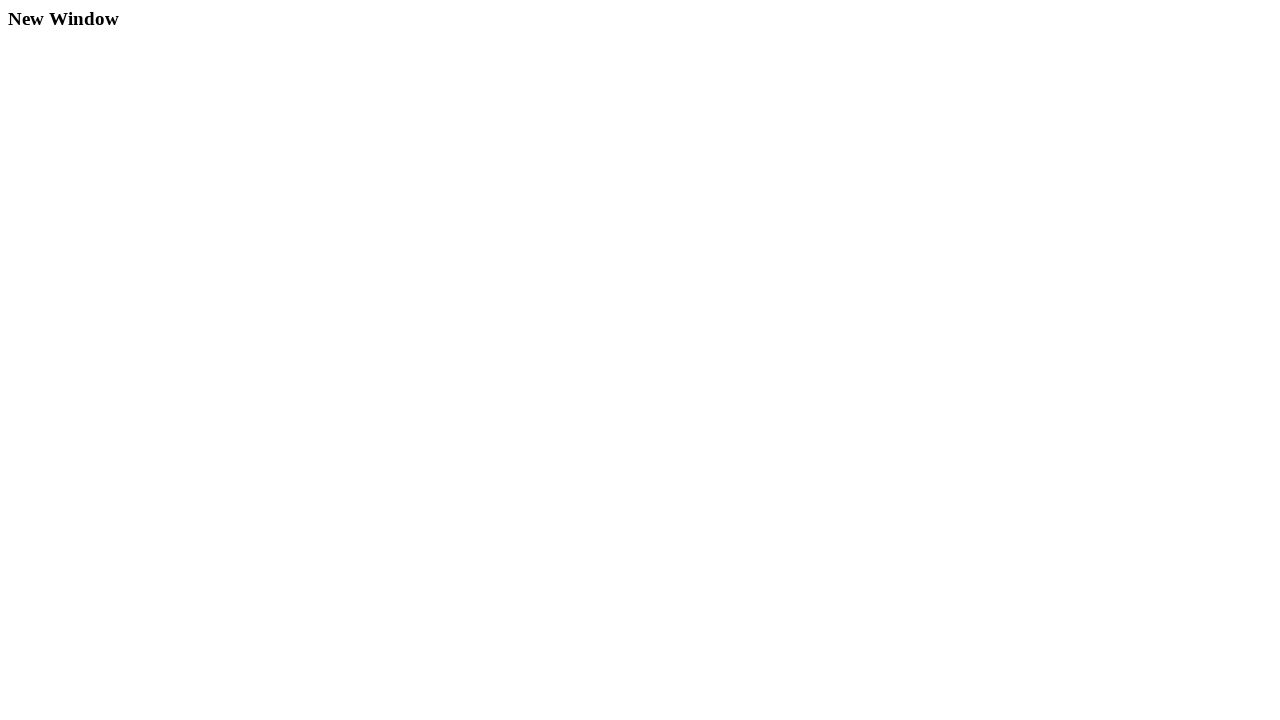

Retrieved heading text from new window
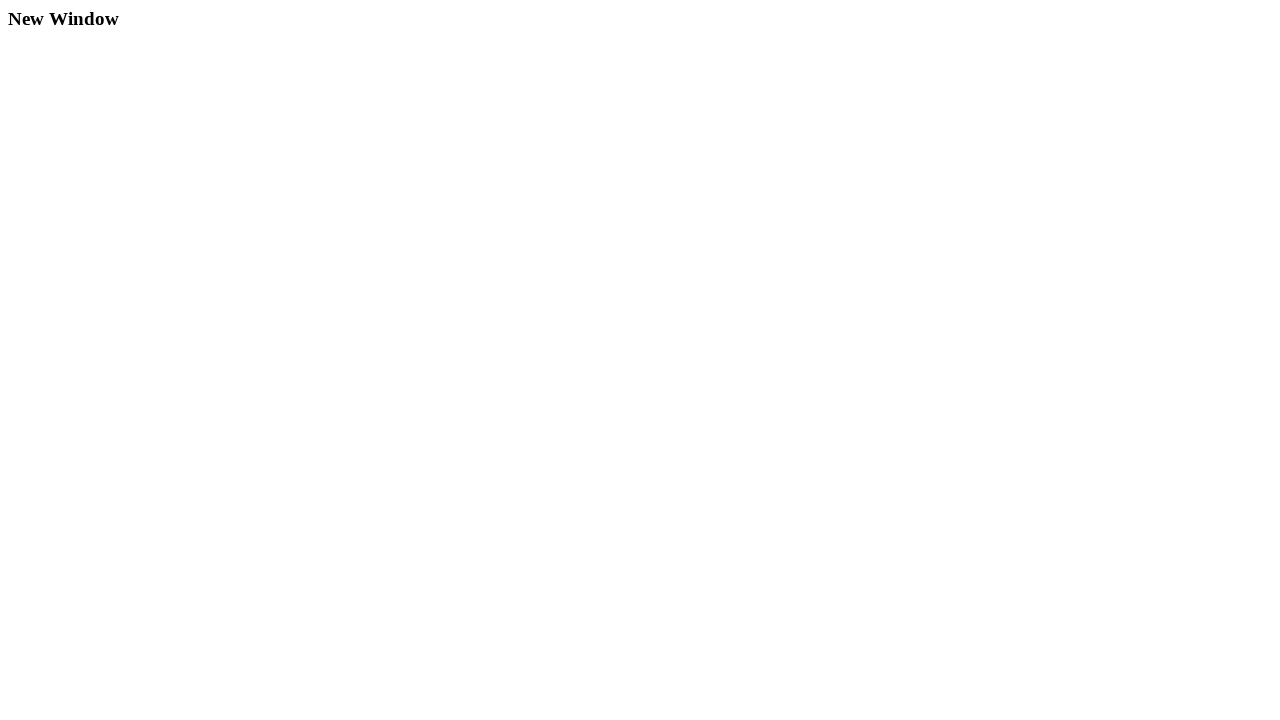

Verified new window contains correct text: 'New Window'
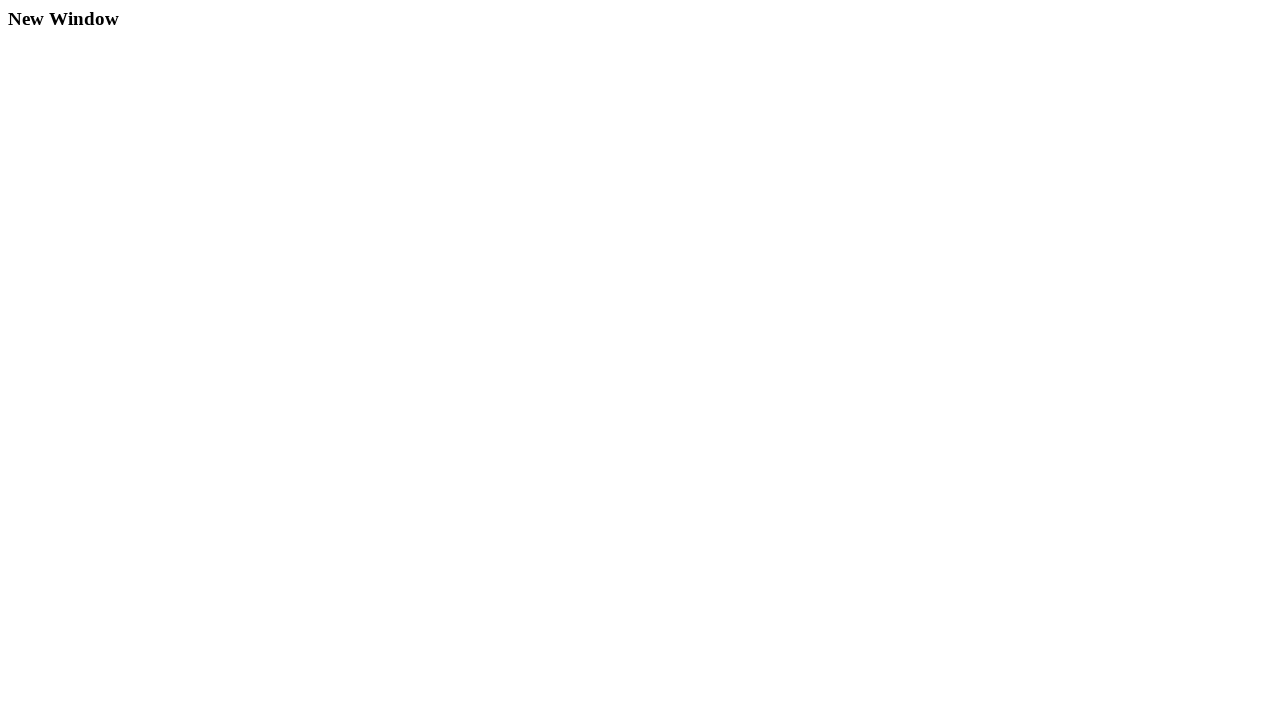

Closed the new window
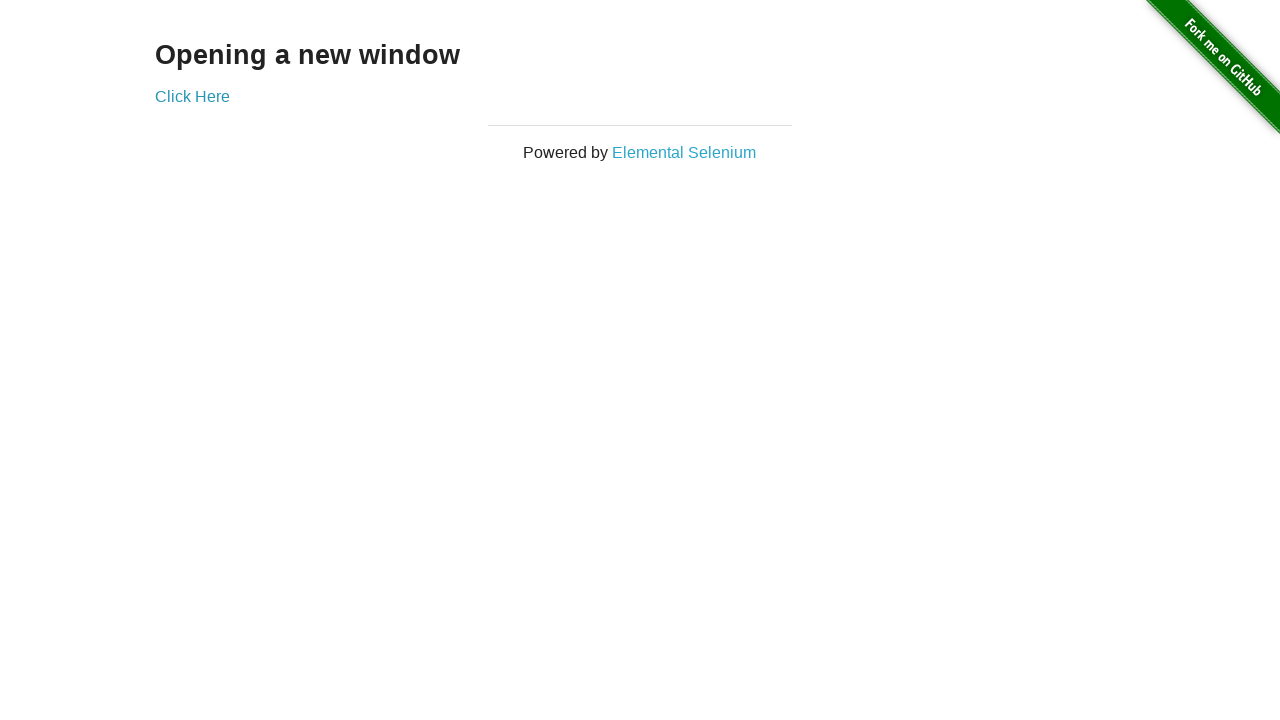

Retrieved heading text from parent window
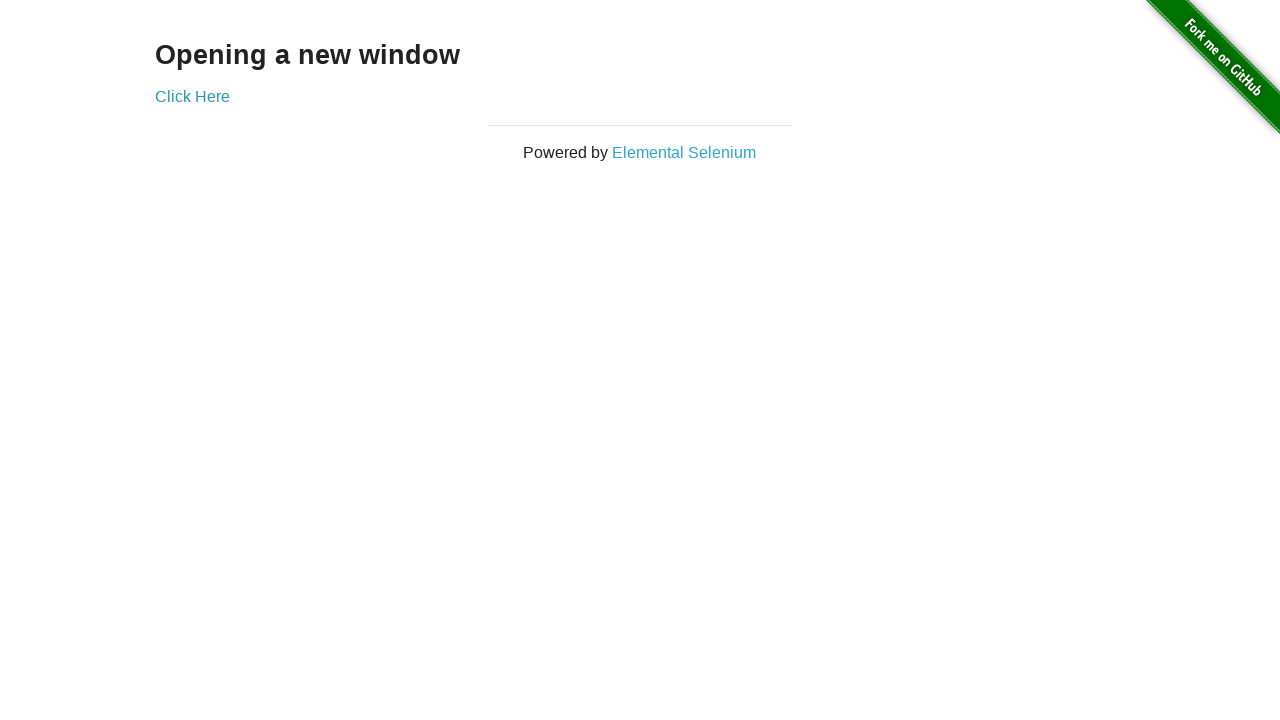

Verified parent window is active with text: 'Opening a new window'
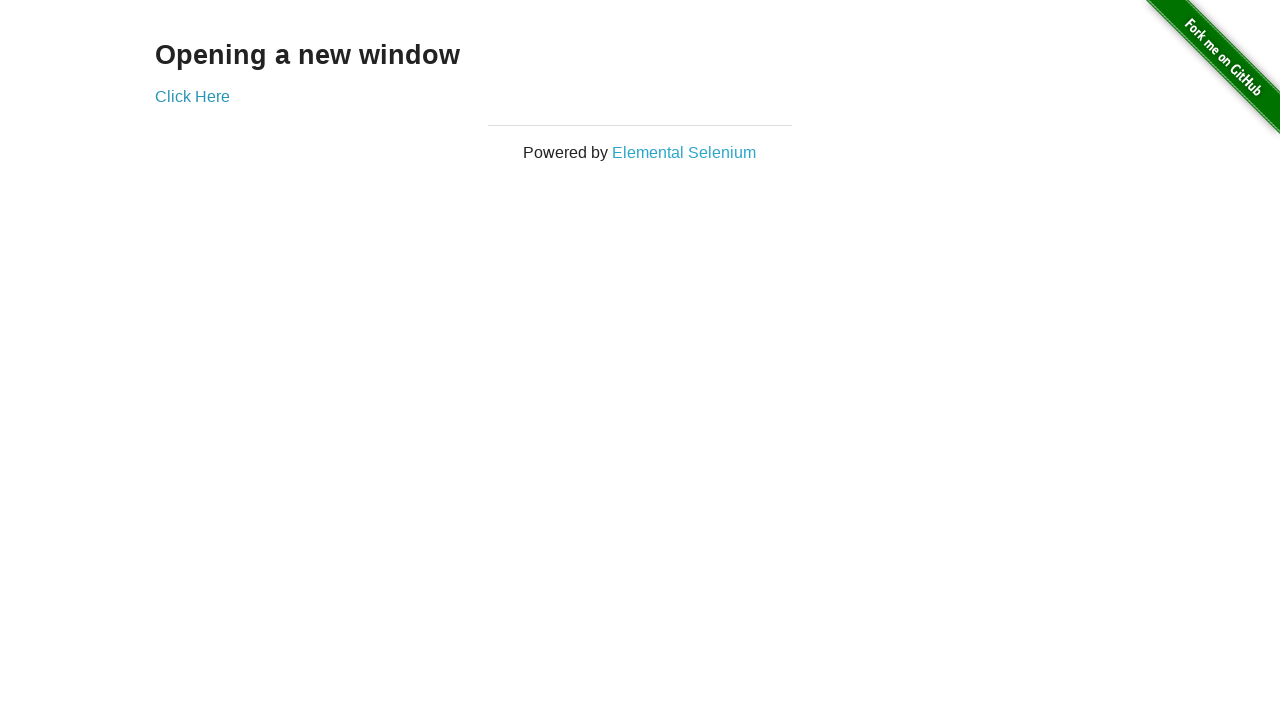

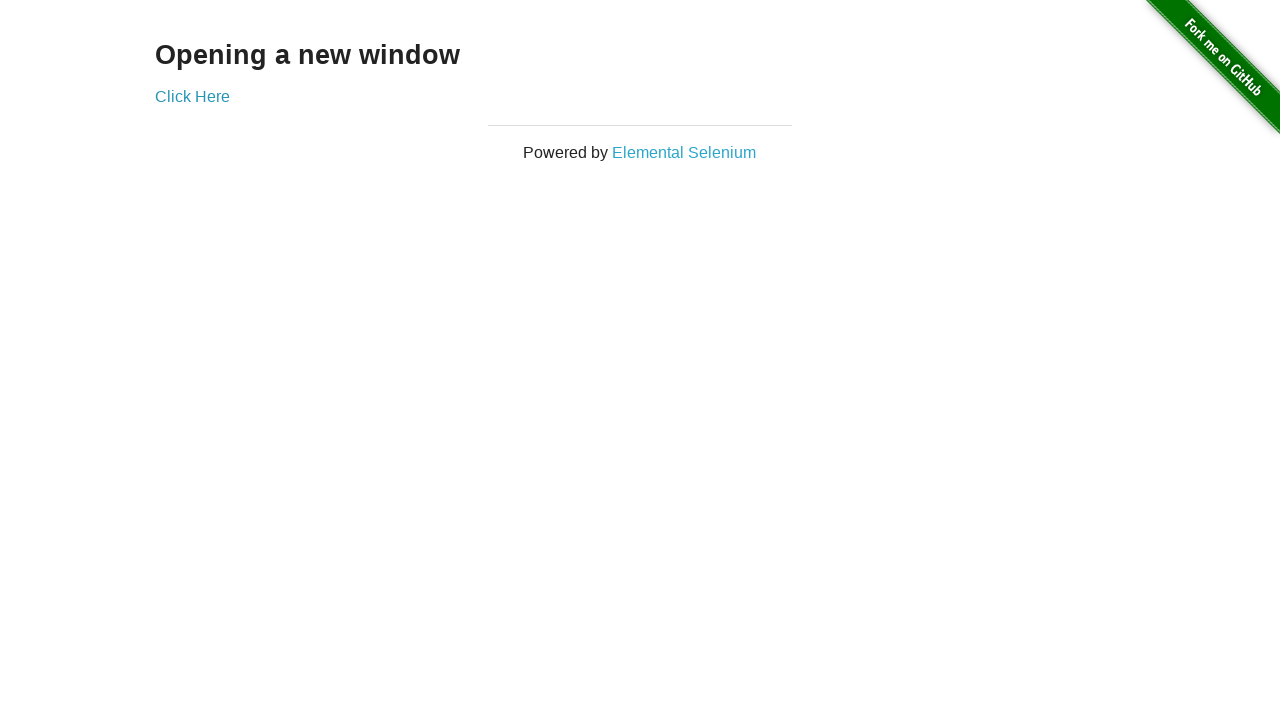